Tests browser window handling by clicking buttons that open new tabs/windows, then switches to each new window and verifies the header text is present

Starting URL: https://demoqa.com/browser-windows

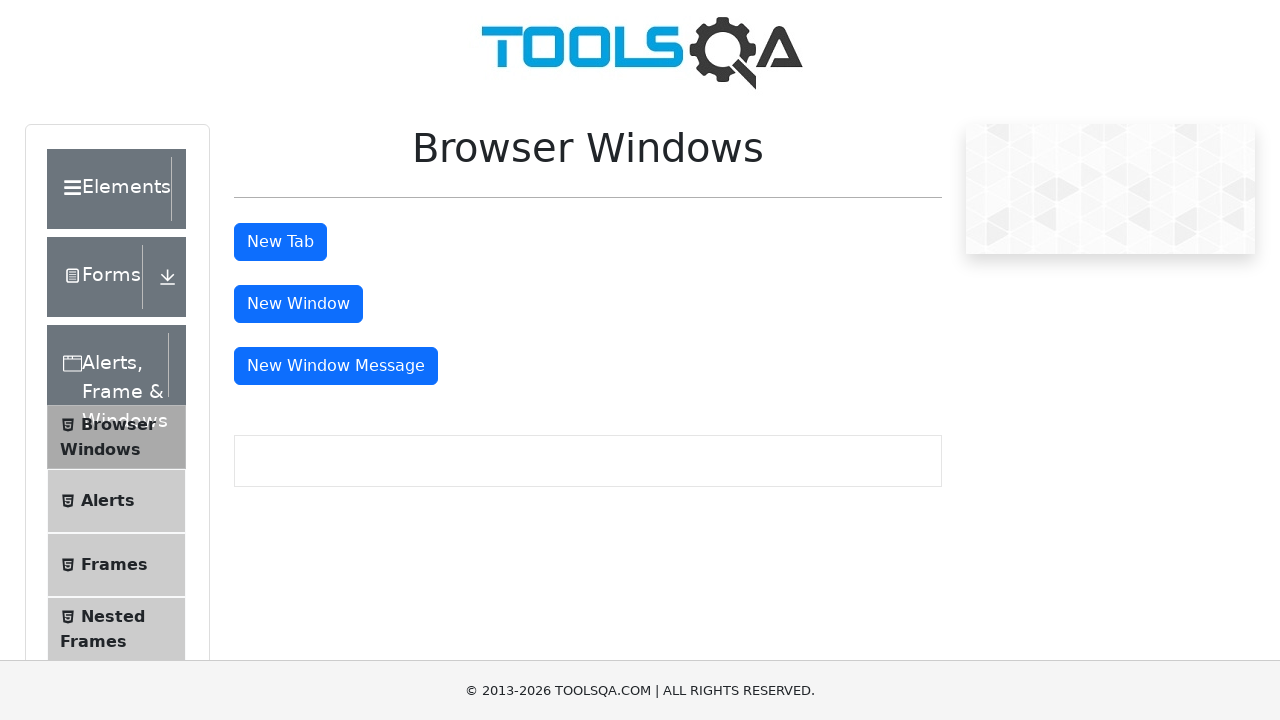

Clicked button to open new tab at (280, 242) on #tabButton
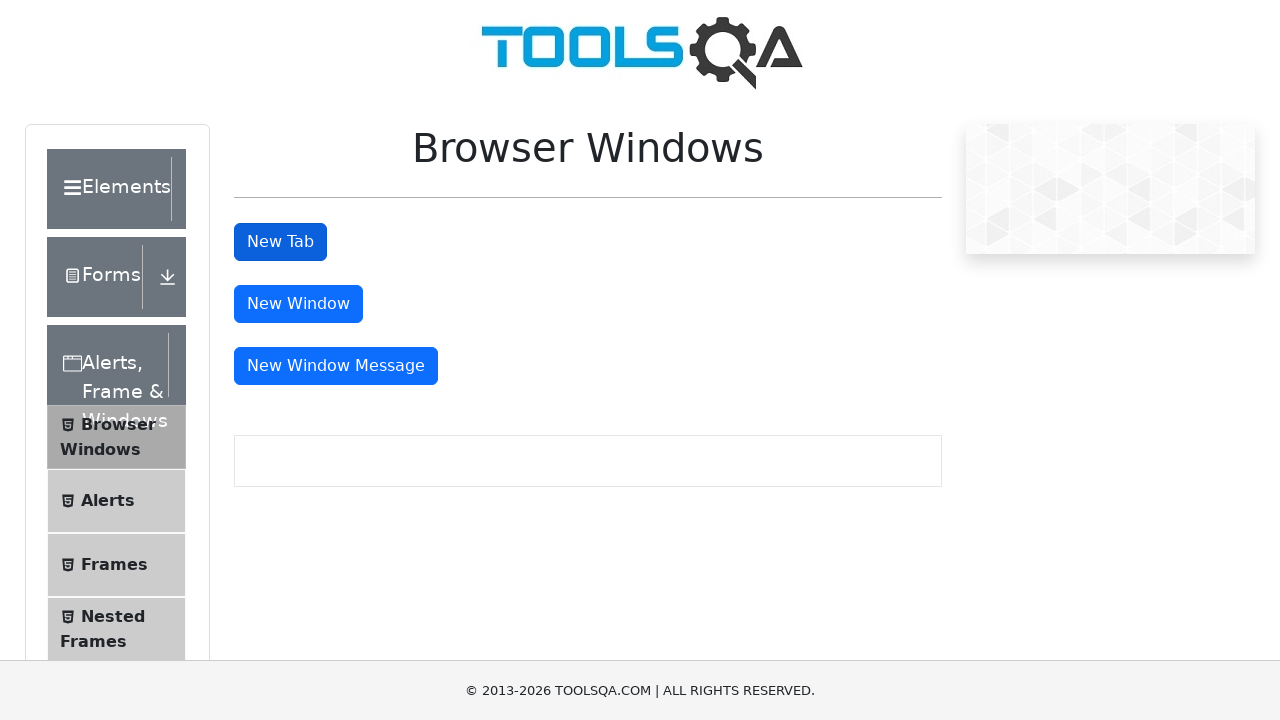

Clicked button to open new window at (298, 304) on #windowButton
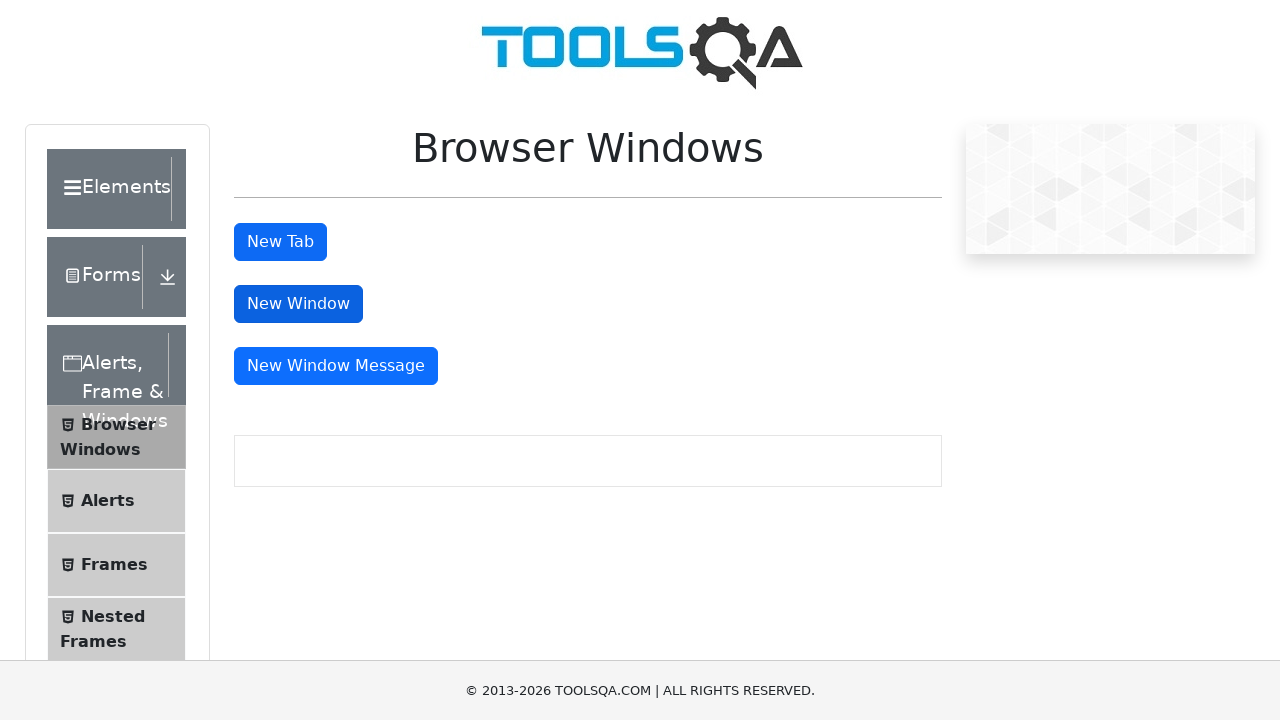

Waited 2 seconds for new pages to open
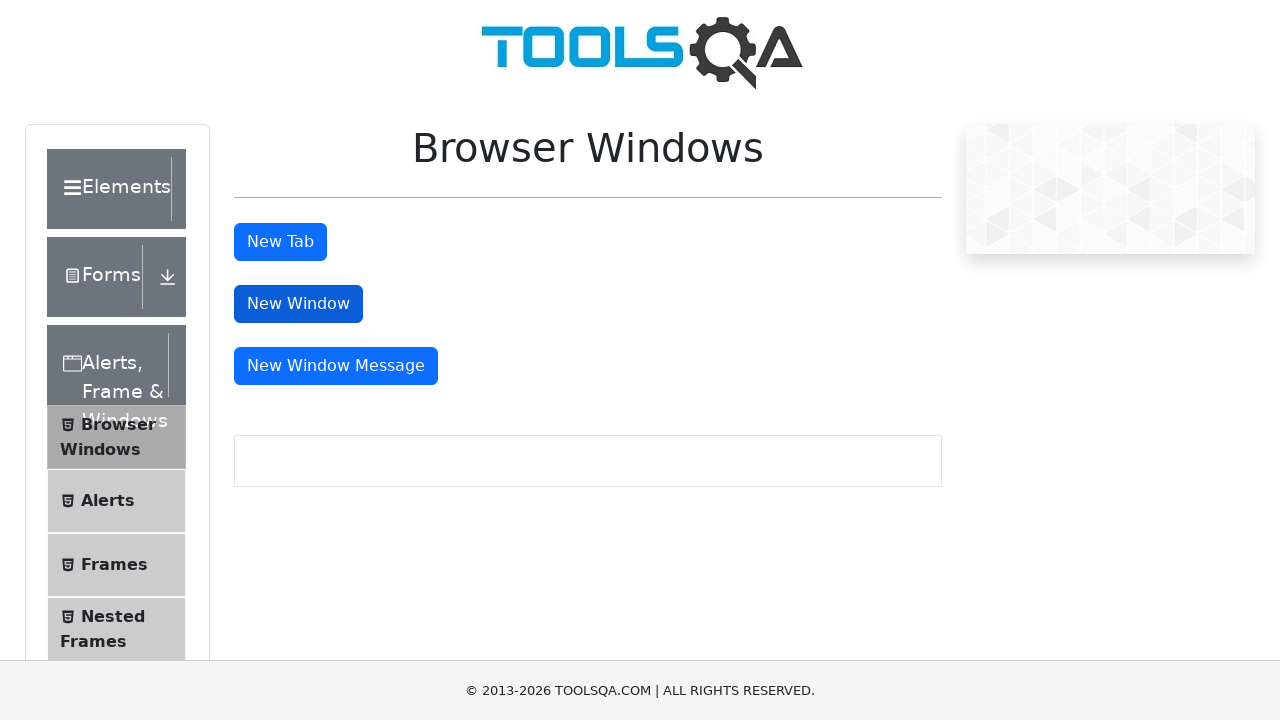

Retrieved all pages from context
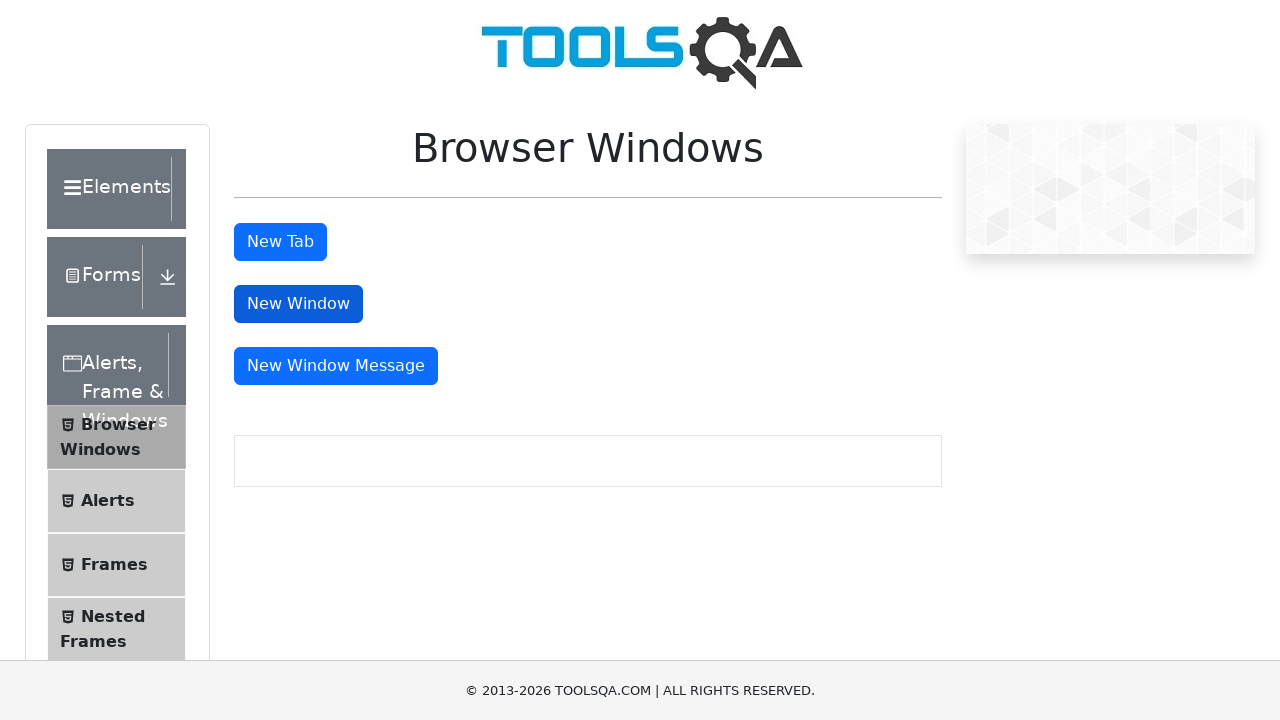

Waited for h1 header to load in new window/tab
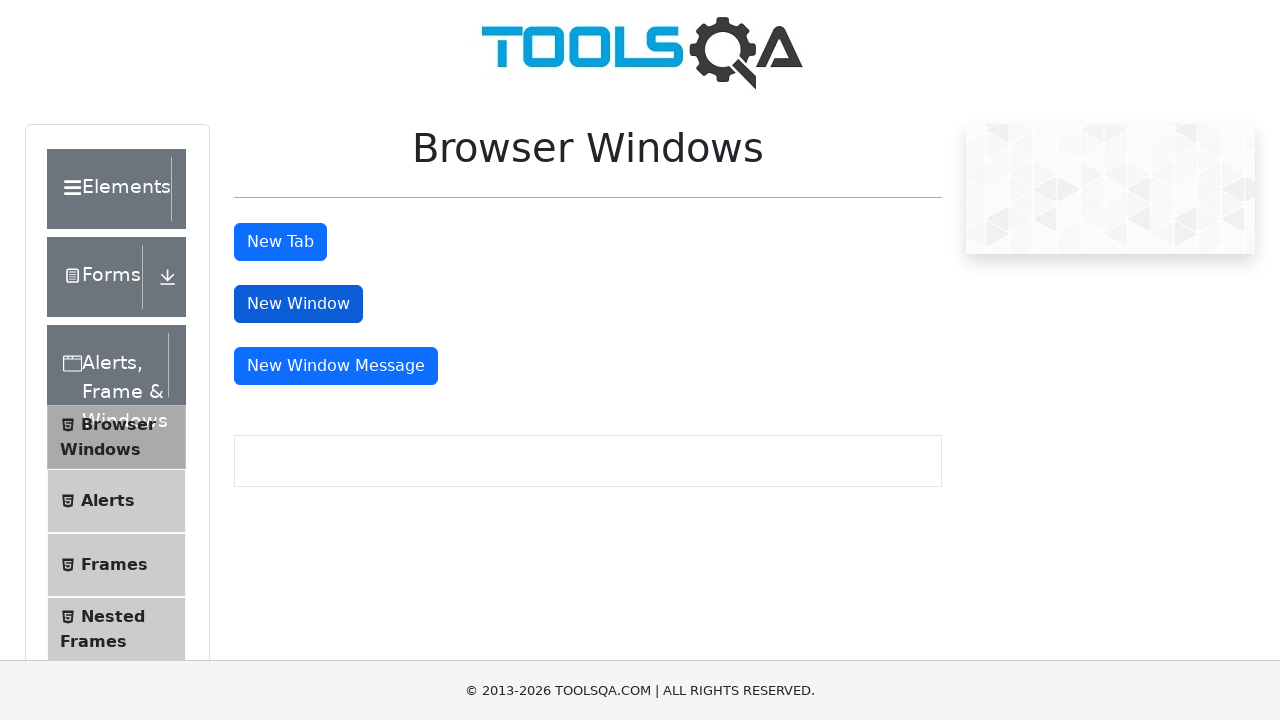

Located h1 header element in new window/tab
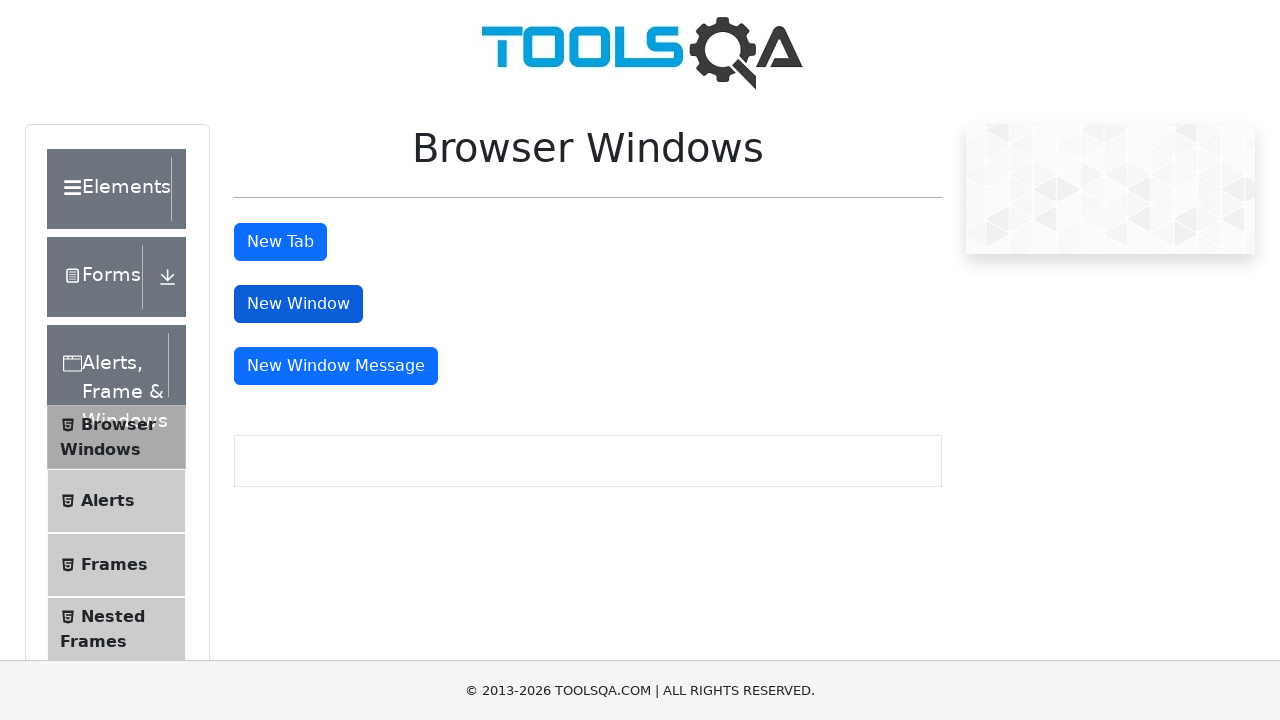

Verified h1 header is visible in new window/tab
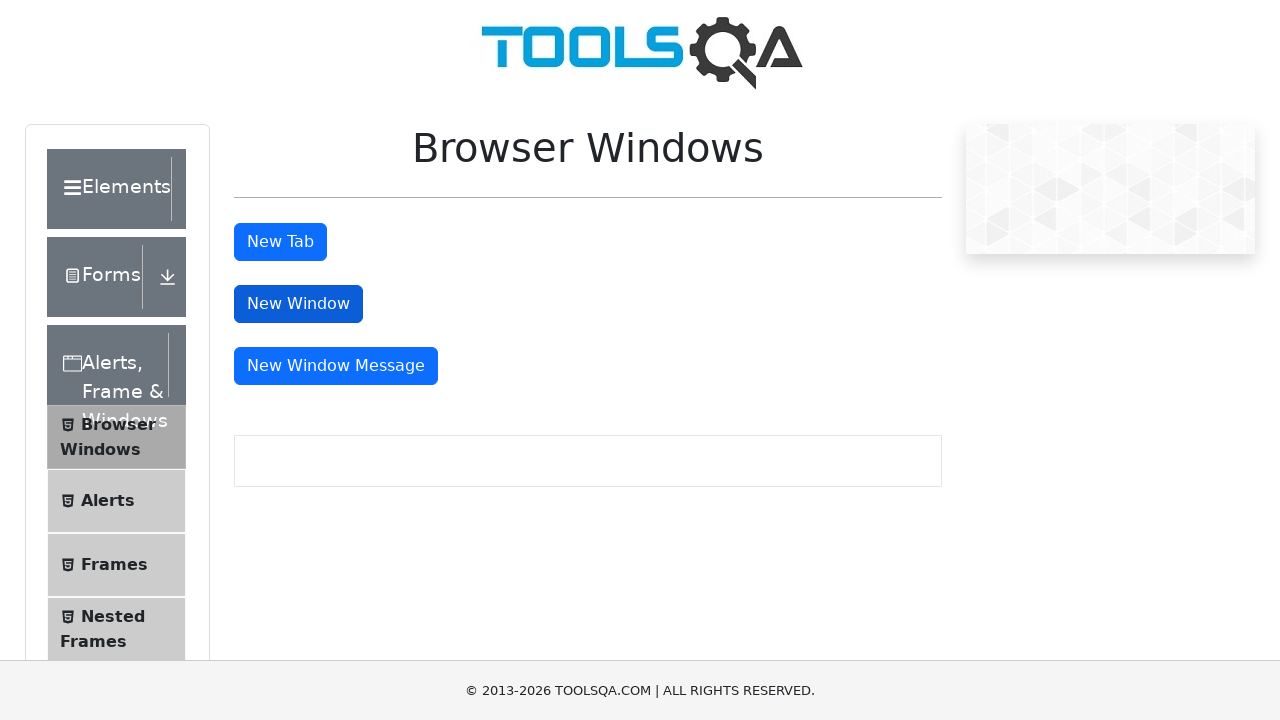

Waited for h1 header to load in new window/tab
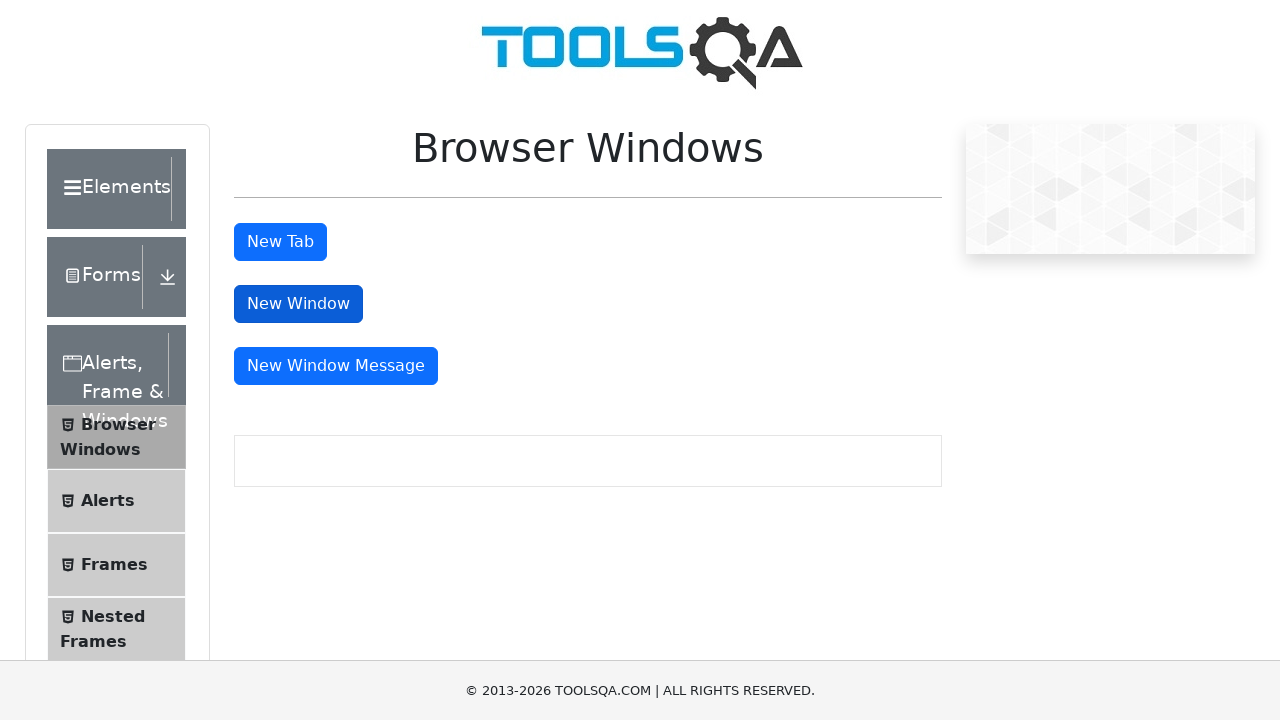

Located h1 header element in new window/tab
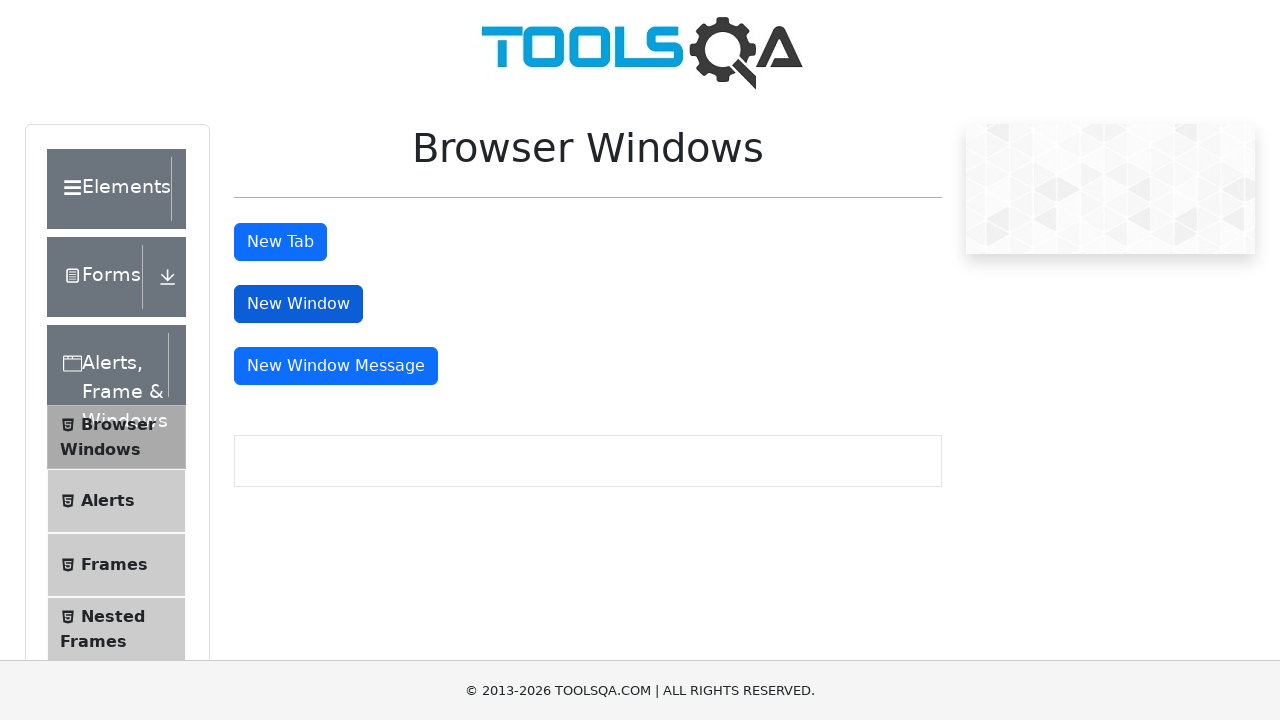

Verified h1 header is visible in new window/tab
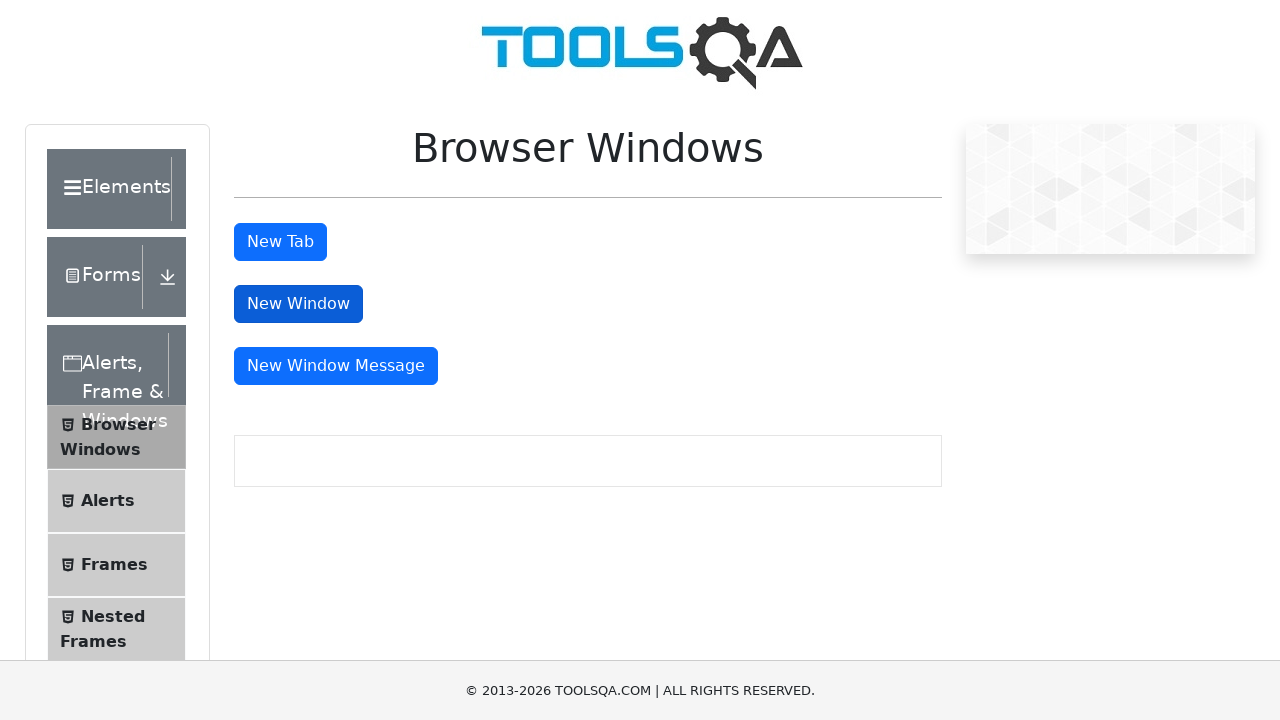

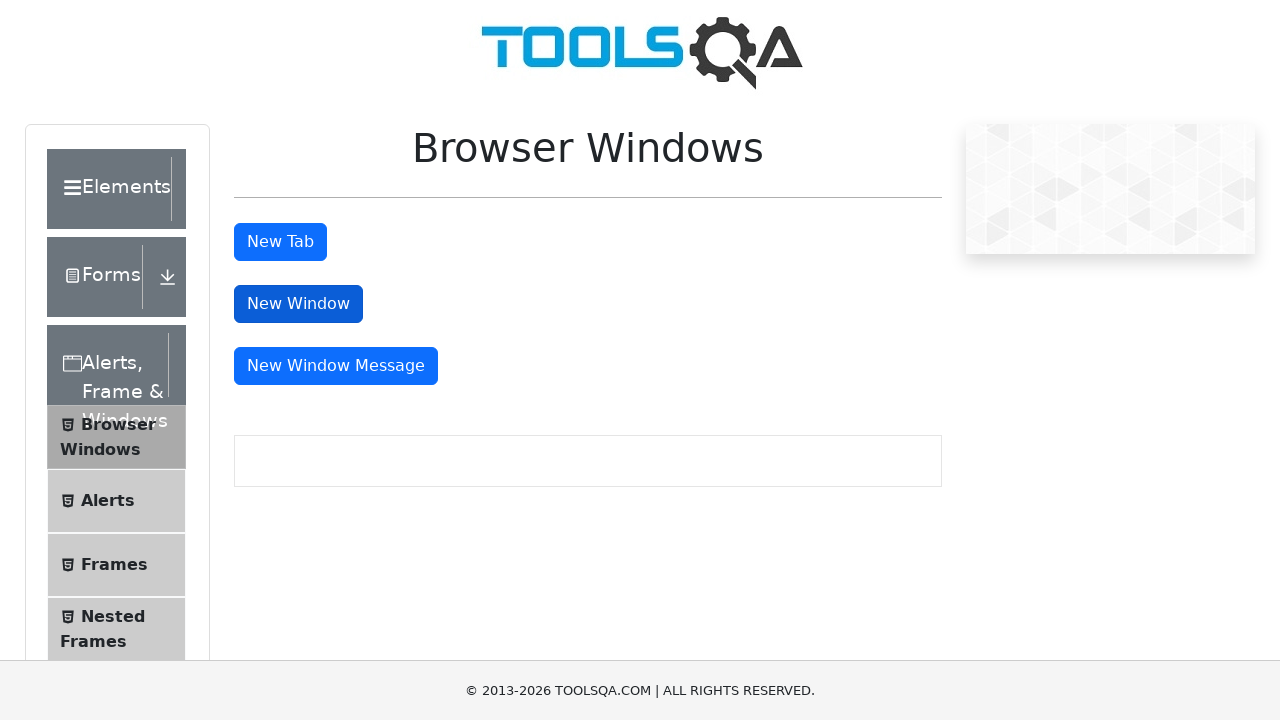